Tests dynamic controls by clicking Remove button, verifying "It's gone!" message appears, then clicking Add button and verifying "It's back!" message appears

Starting URL: https://the-internet.herokuapp.com/dynamic_controls

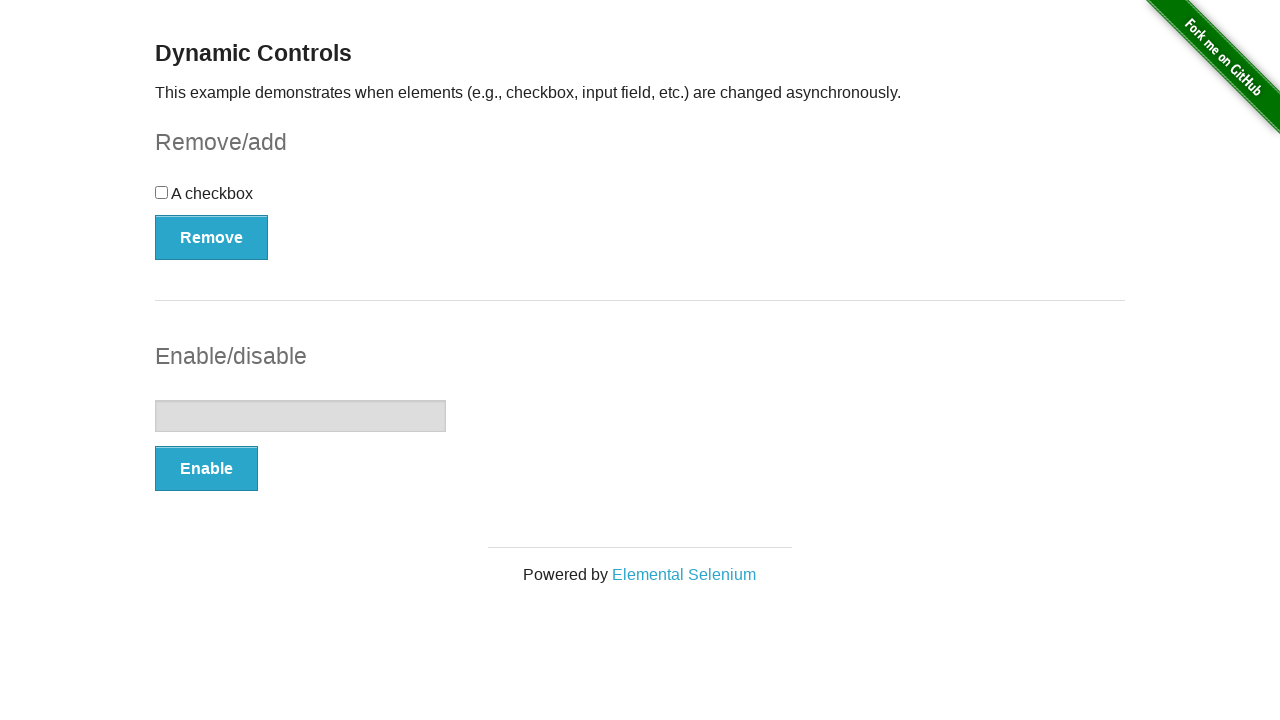

Clicked Remove button at (212, 237) on xpath=//button[.='Remove']
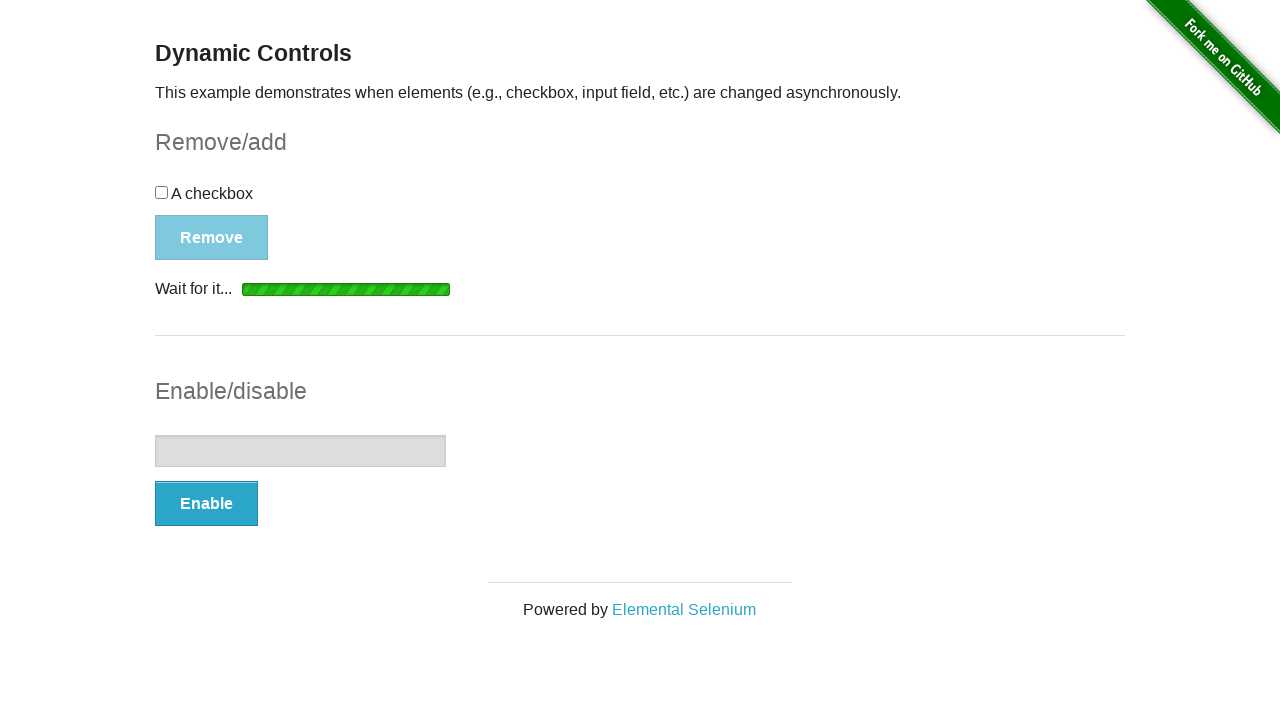

Verified 'It's gone!' message appeared
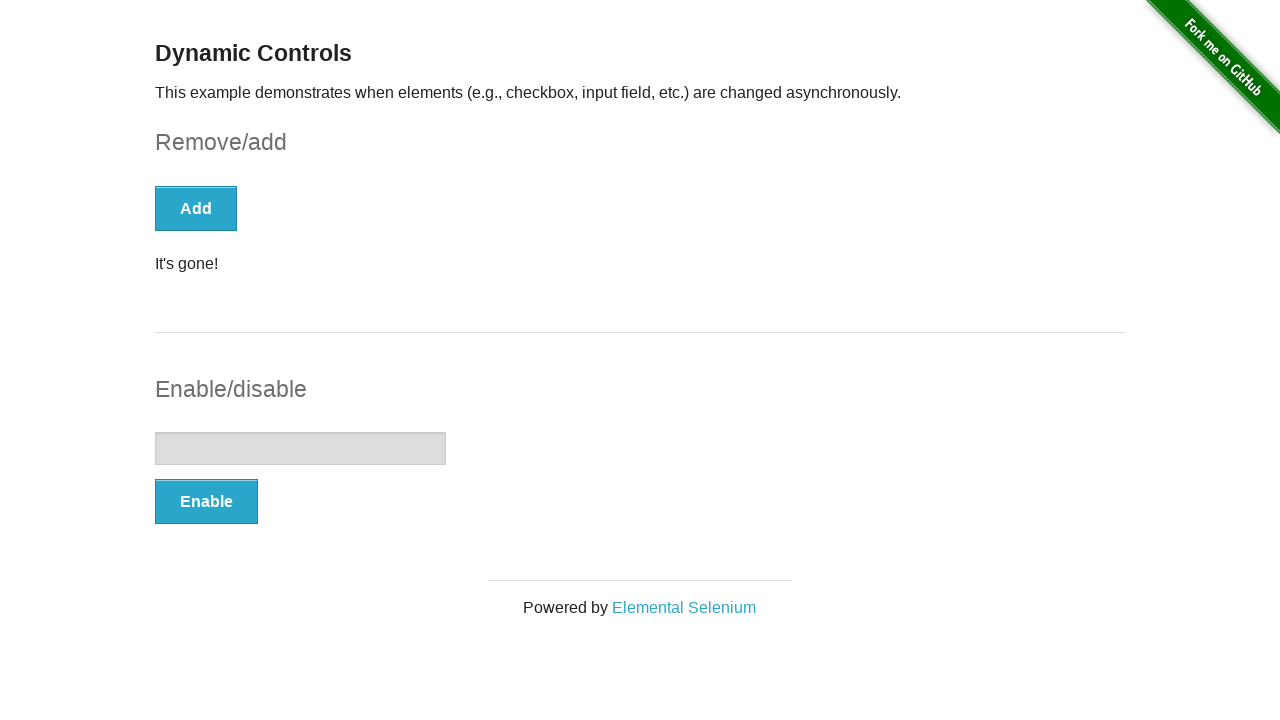

Clicked Add button at (196, 208) on xpath=//button[text()='Add']
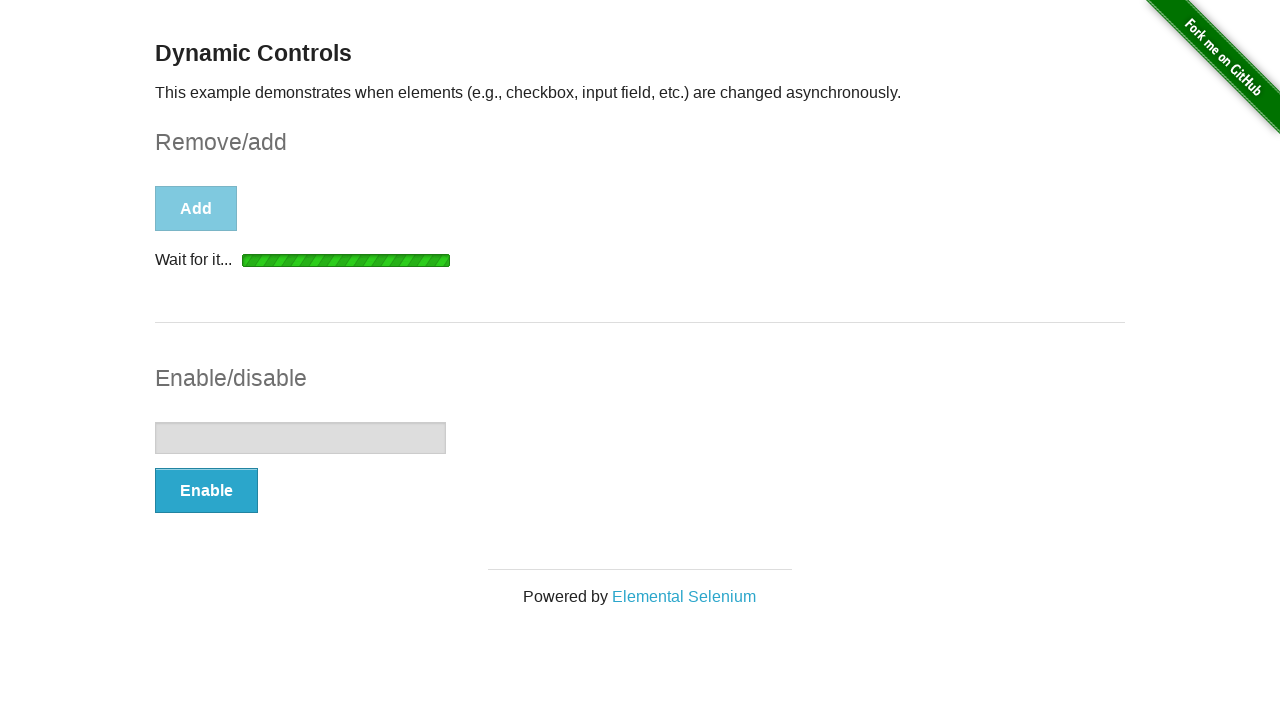

Verified 'It's back!' message appeared
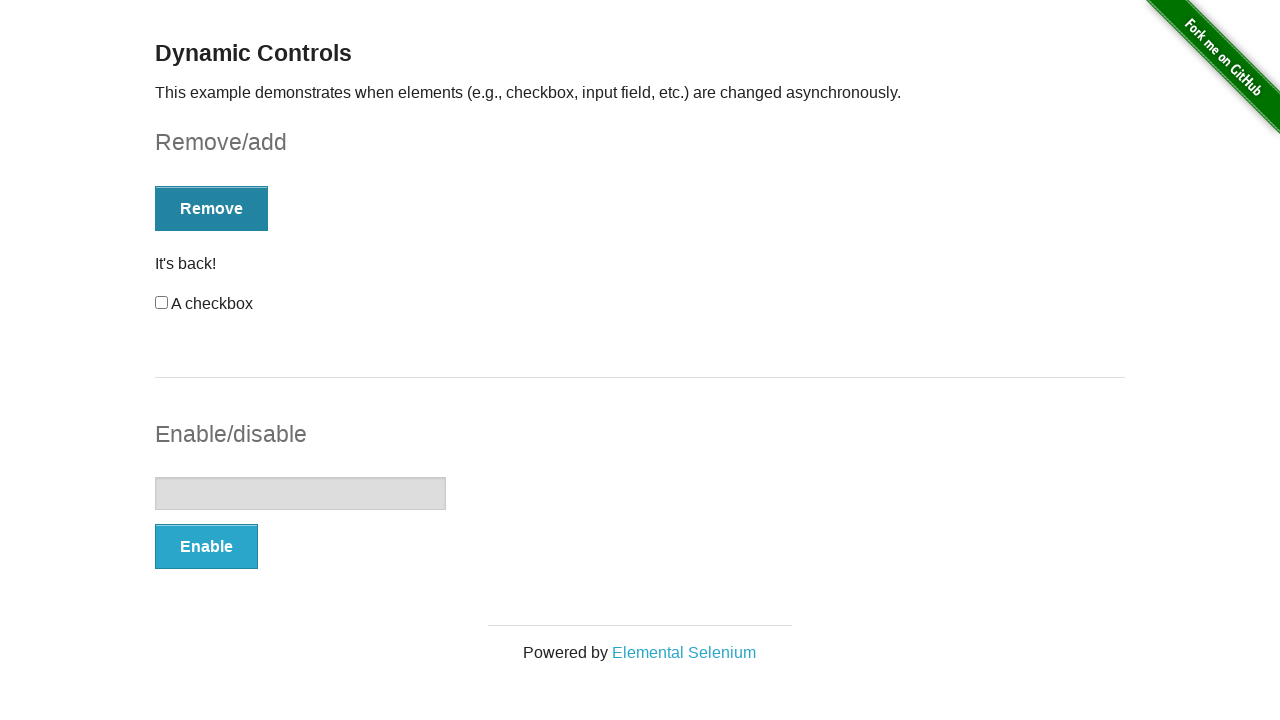

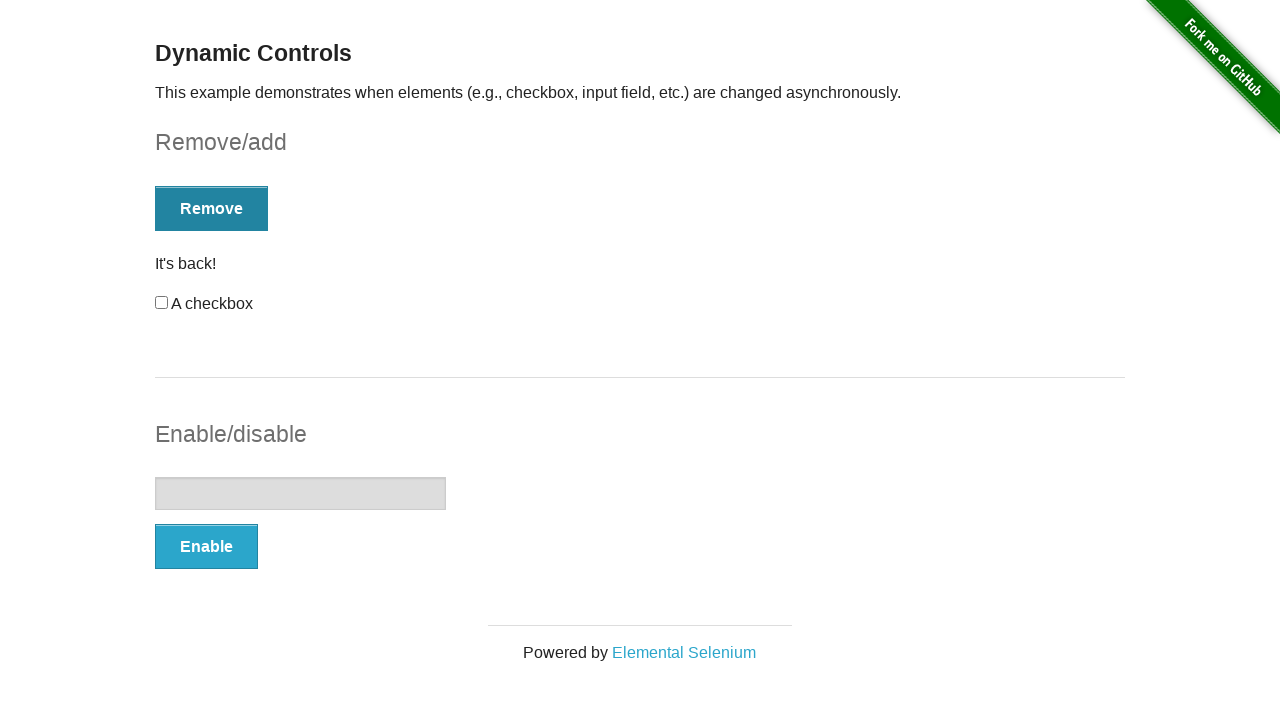